Tests handling of multiple browser windows by clicking a link that opens a child window, then closing the child window while keeping the parent window open.

Starting URL: http://omayo.blogspot.com/

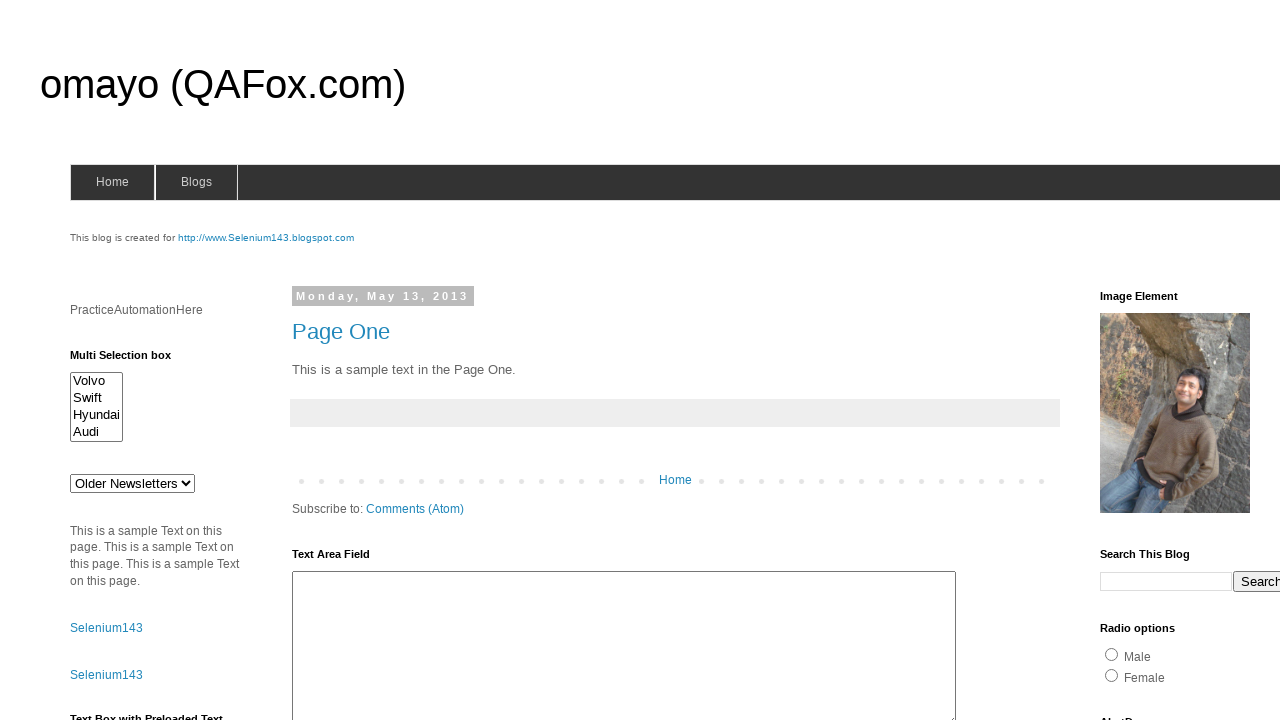

Clicked 'Open' link to open child window at (132, 360) on xpath=//a[contains(text(),'Open')]
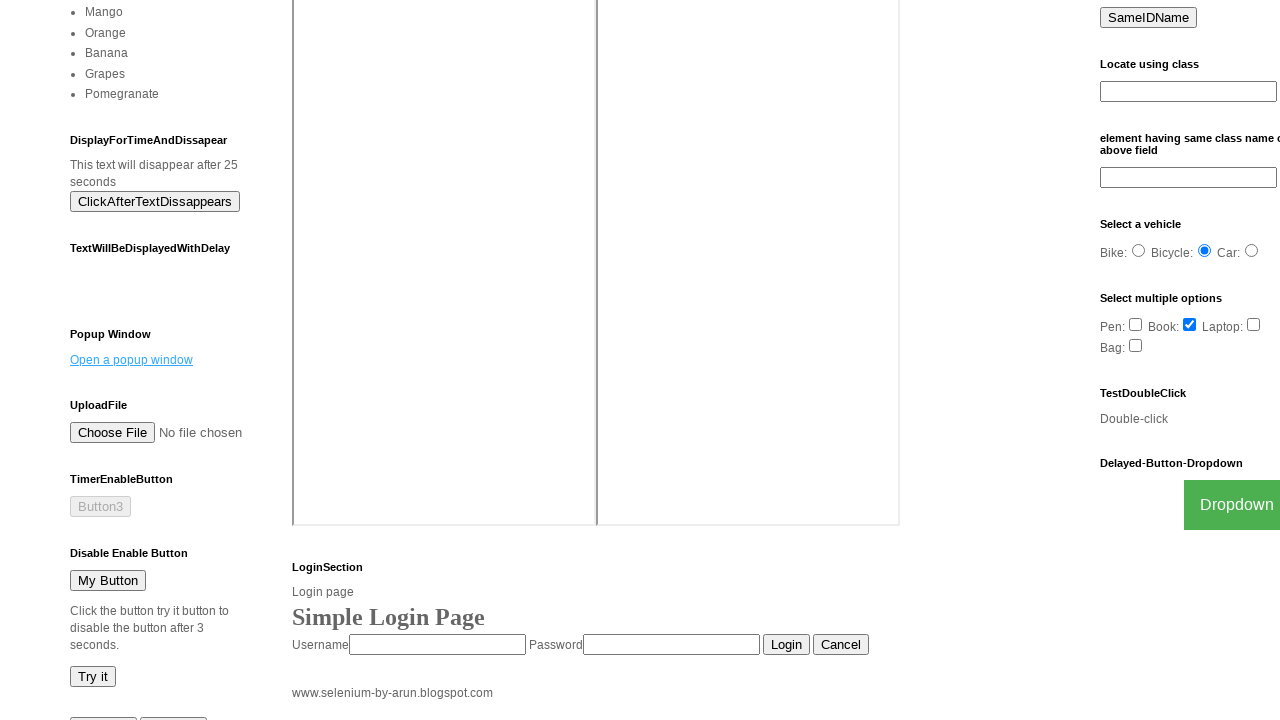

Child window opened and captured
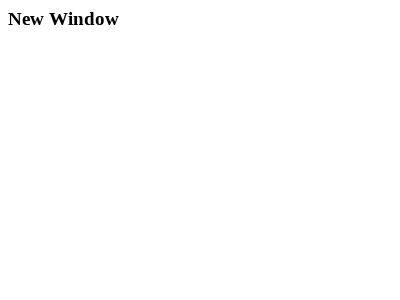

Child window fully loaded
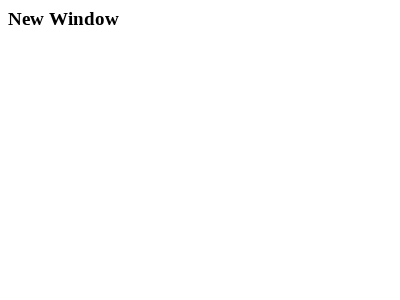

Closed child window
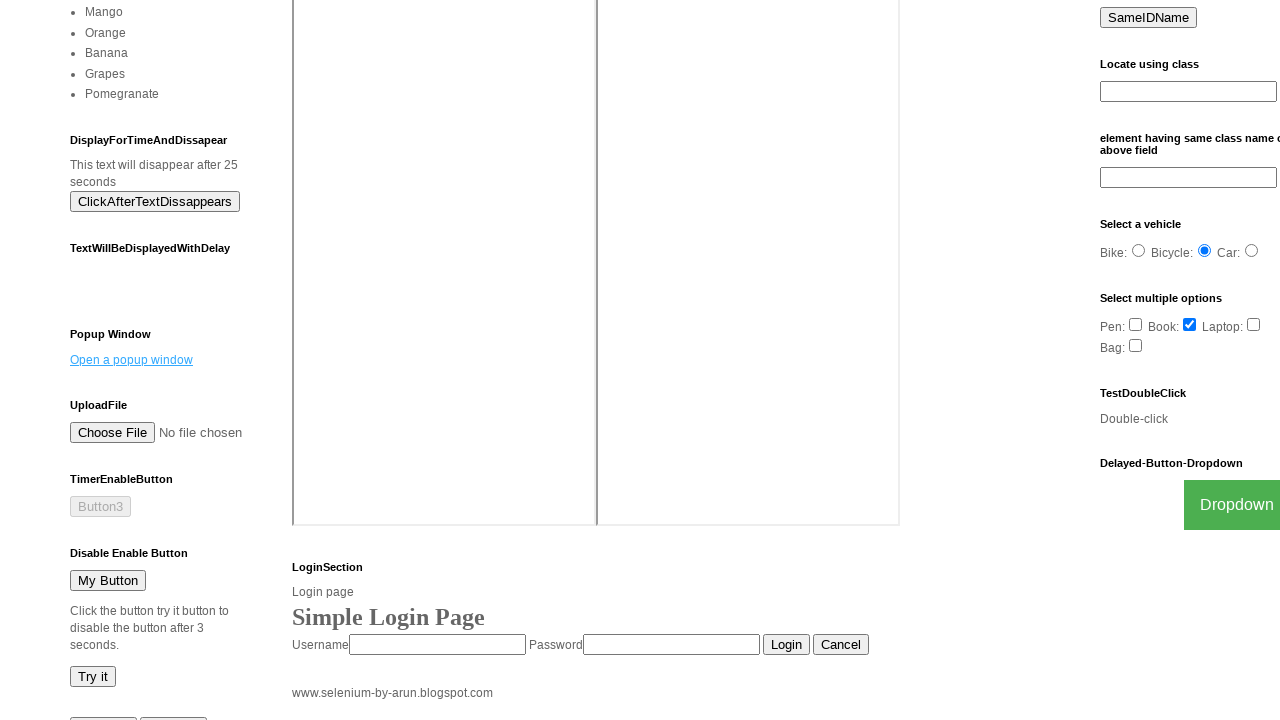

Verified parent window still open and 'Open' link is present
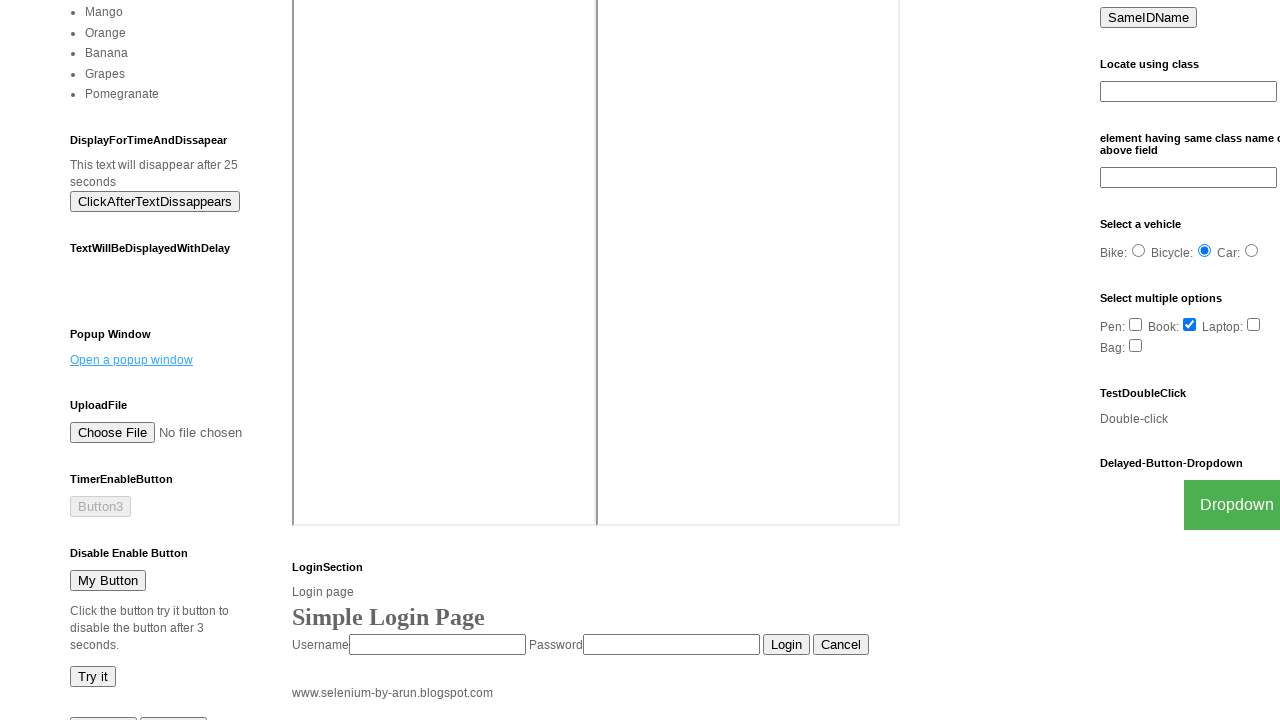

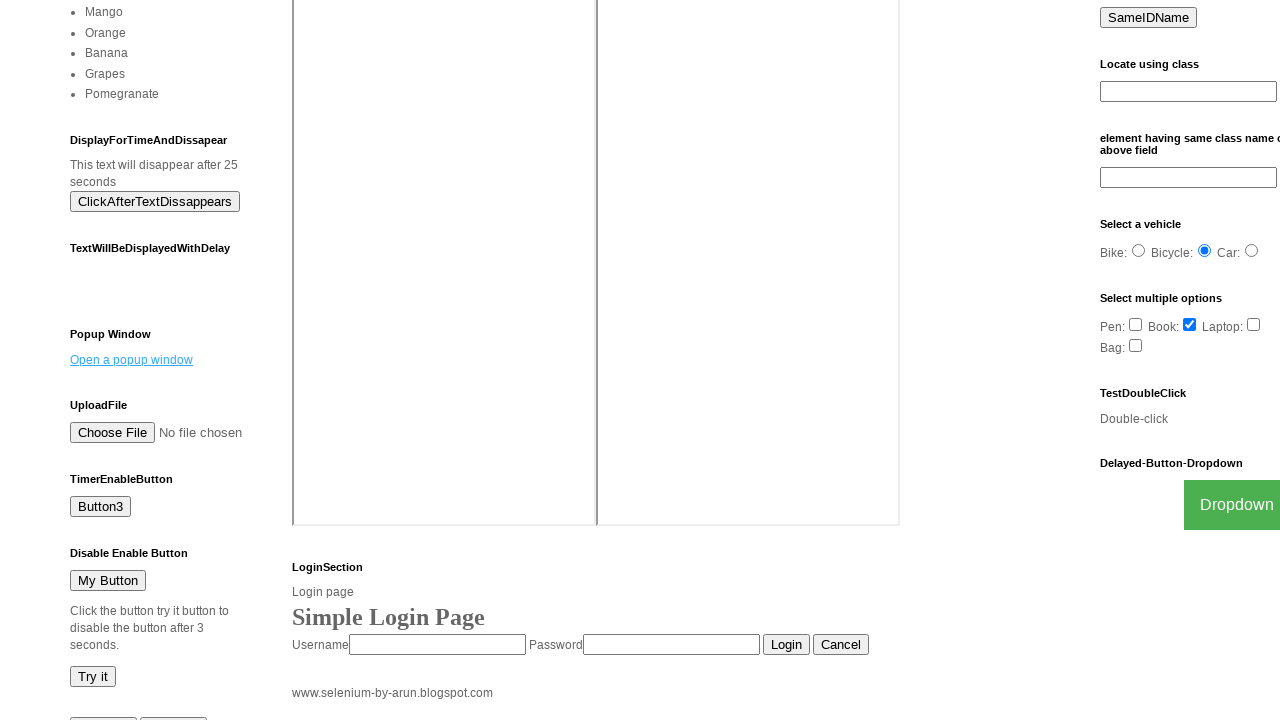